Tests double-click functionality by performing a double-click action on a button element that triggers an alert message

Starting URL: https://selenium08.blogspot.com/2019/11/double-click.html

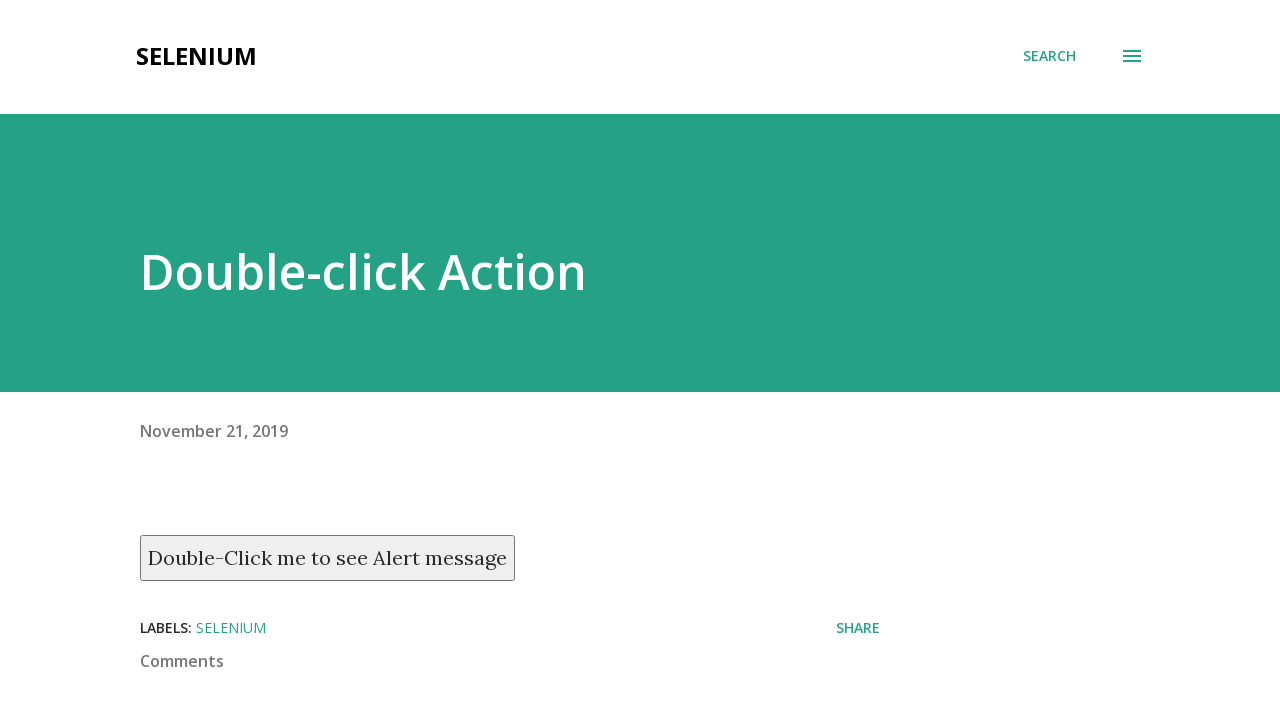

Double-clicked on the button to trigger alert message at (328, 558) on xpath=//button[text()='Double-Click me to see Alert message']
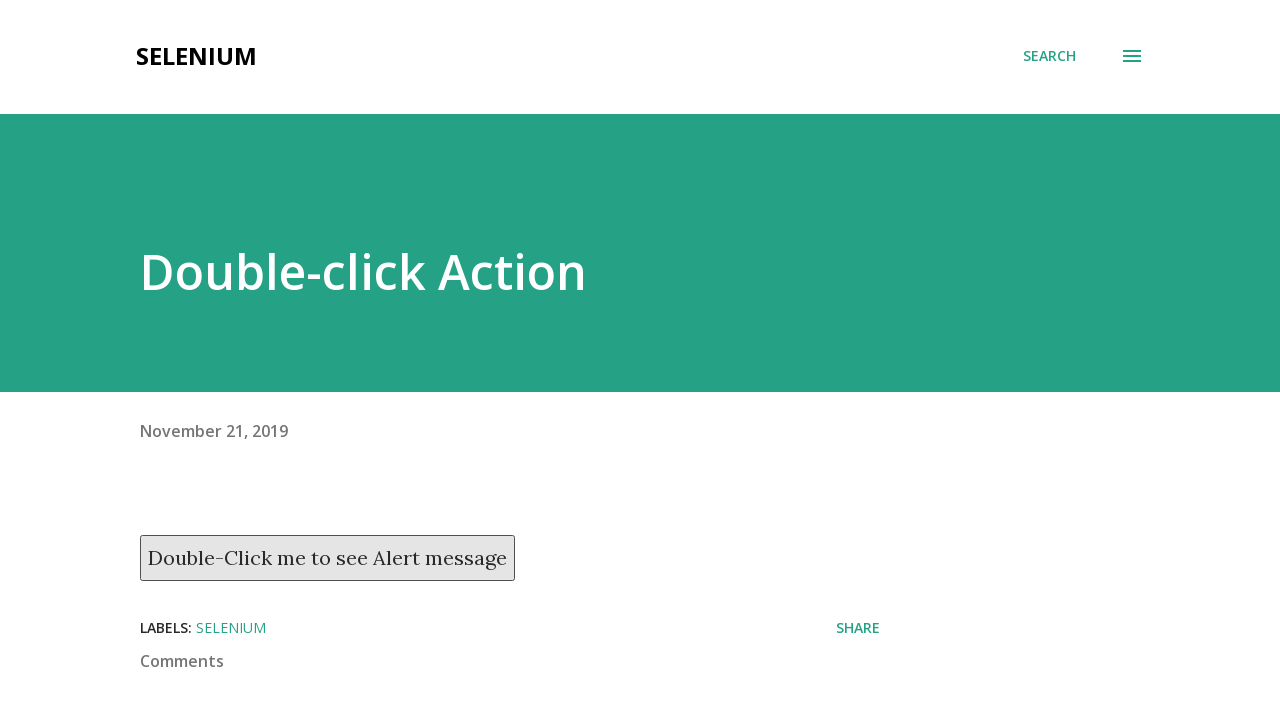

Waited 1 second for alert to appear
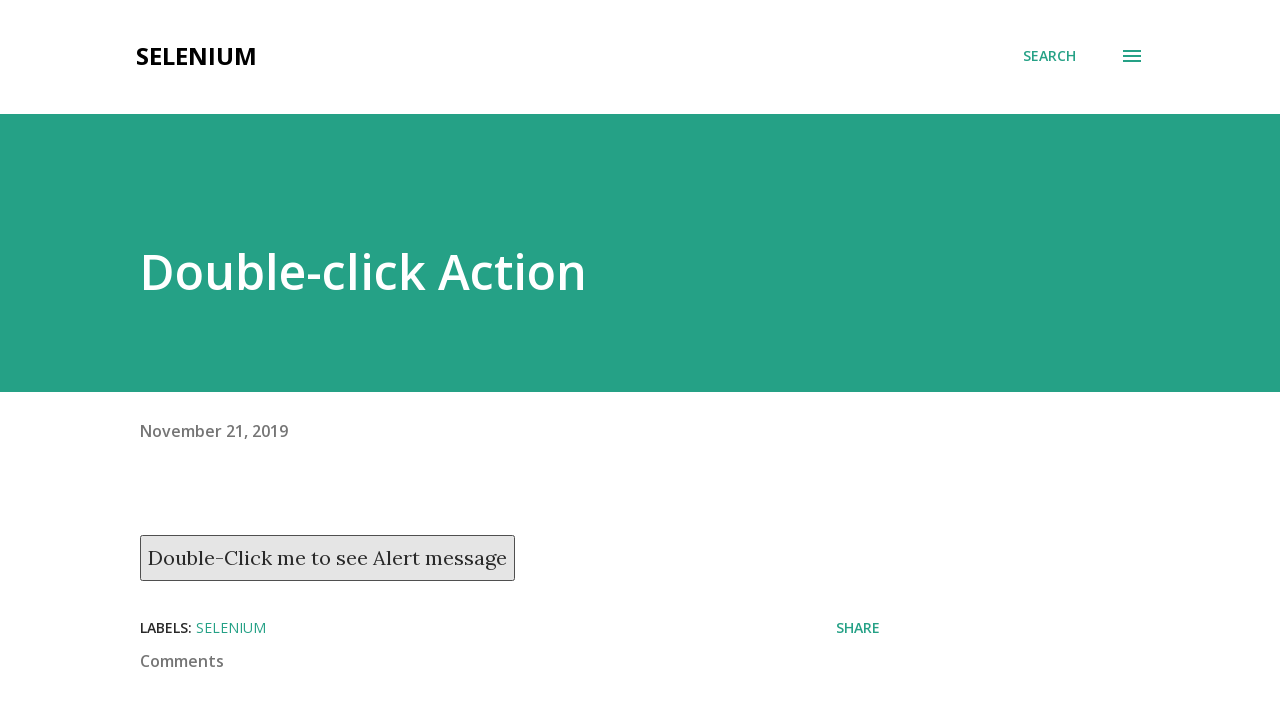

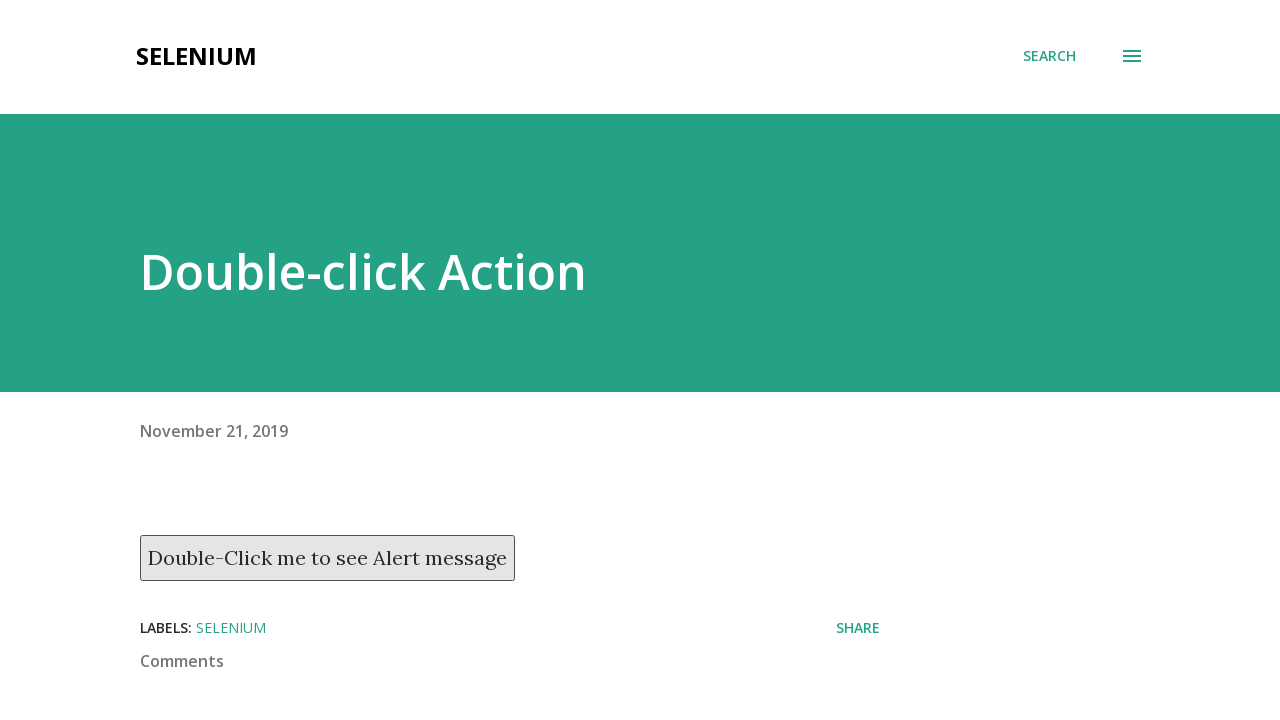